Tests a math challenge form by reading a value from the page, calculating a mathematical result, filling in the answer, checking required checkboxes, and submitting the form.

Starting URL: http://suninjuly.github.io/math.html

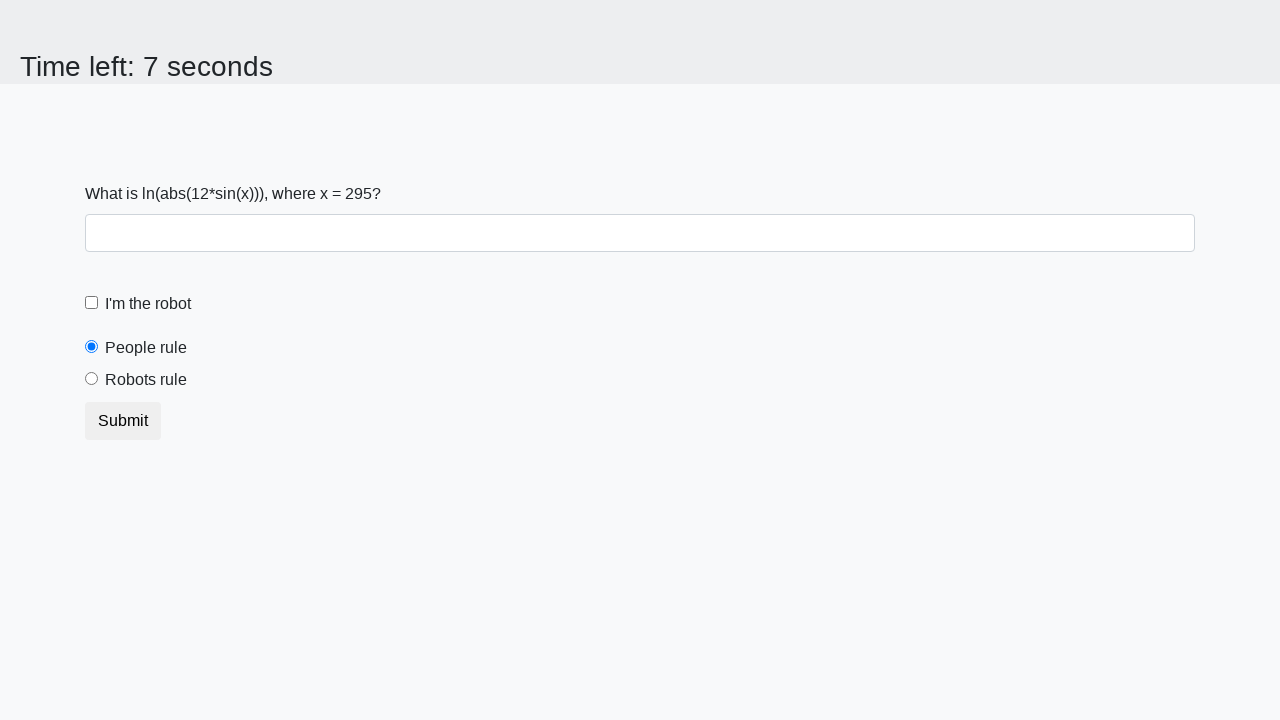

Located the x value element on the page
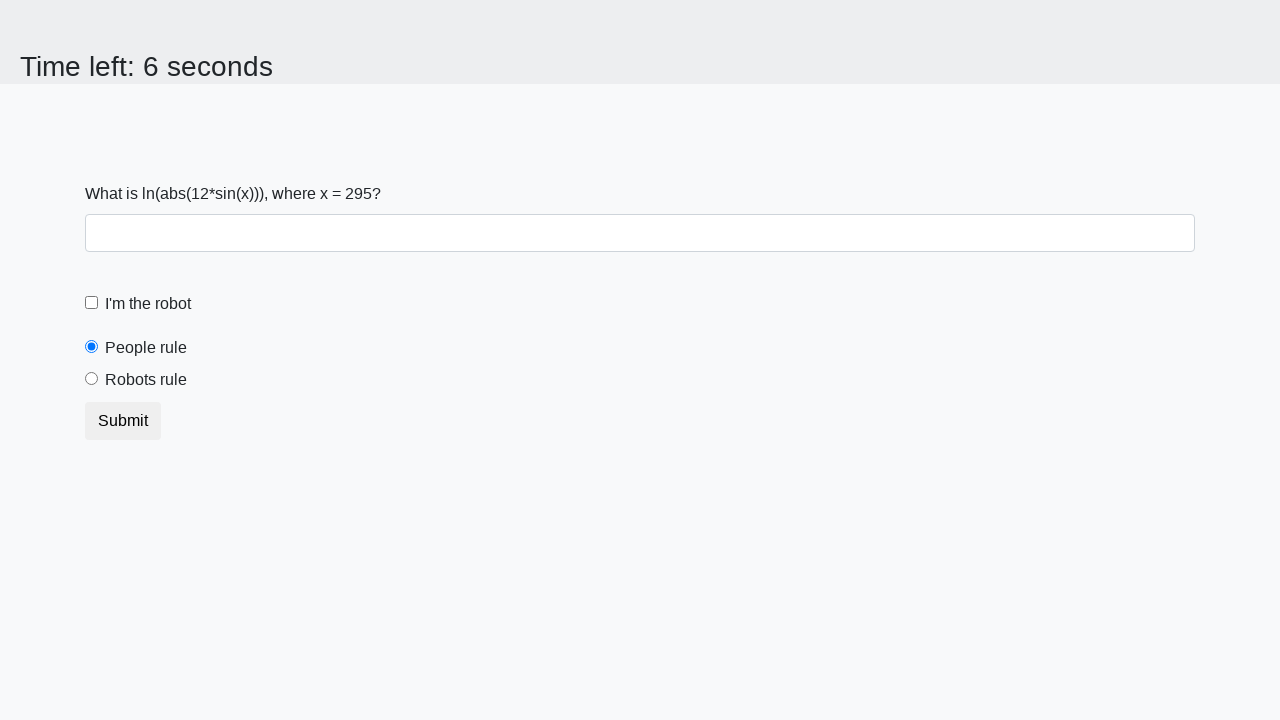

Read x value from page
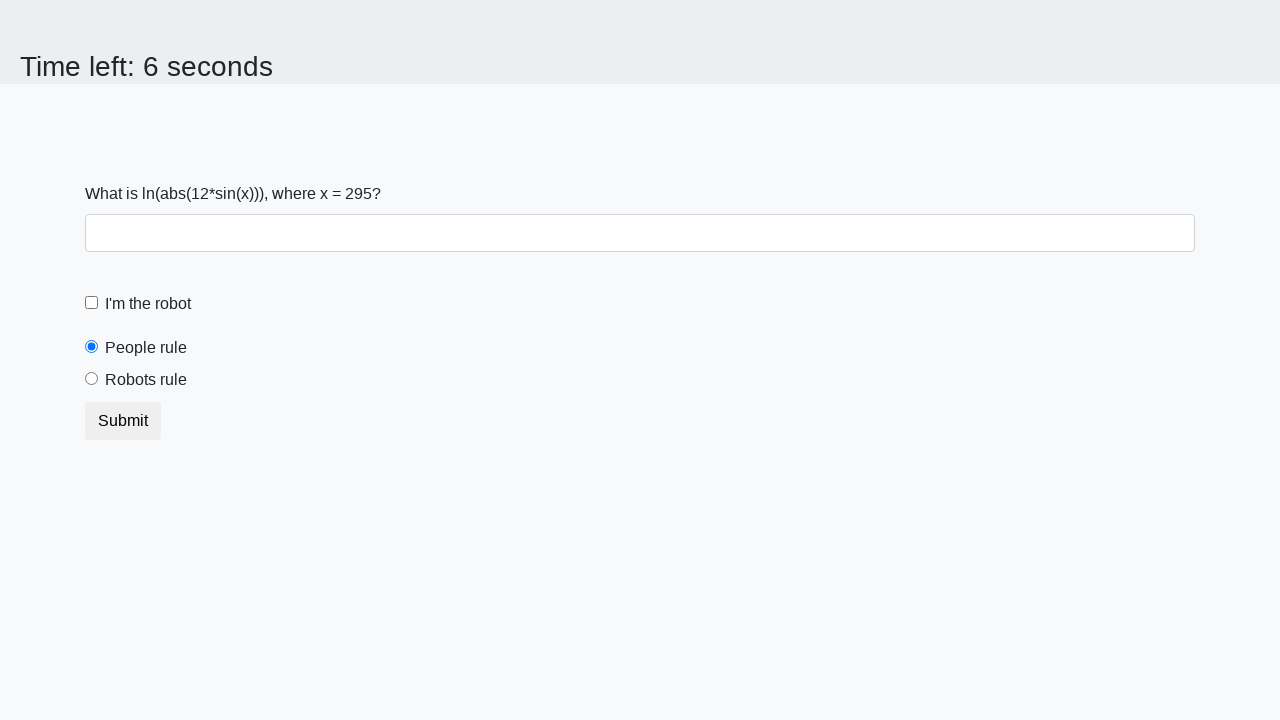

Calculated mathematical result: log(|12*sin(295)|) = 1.2967478460406712
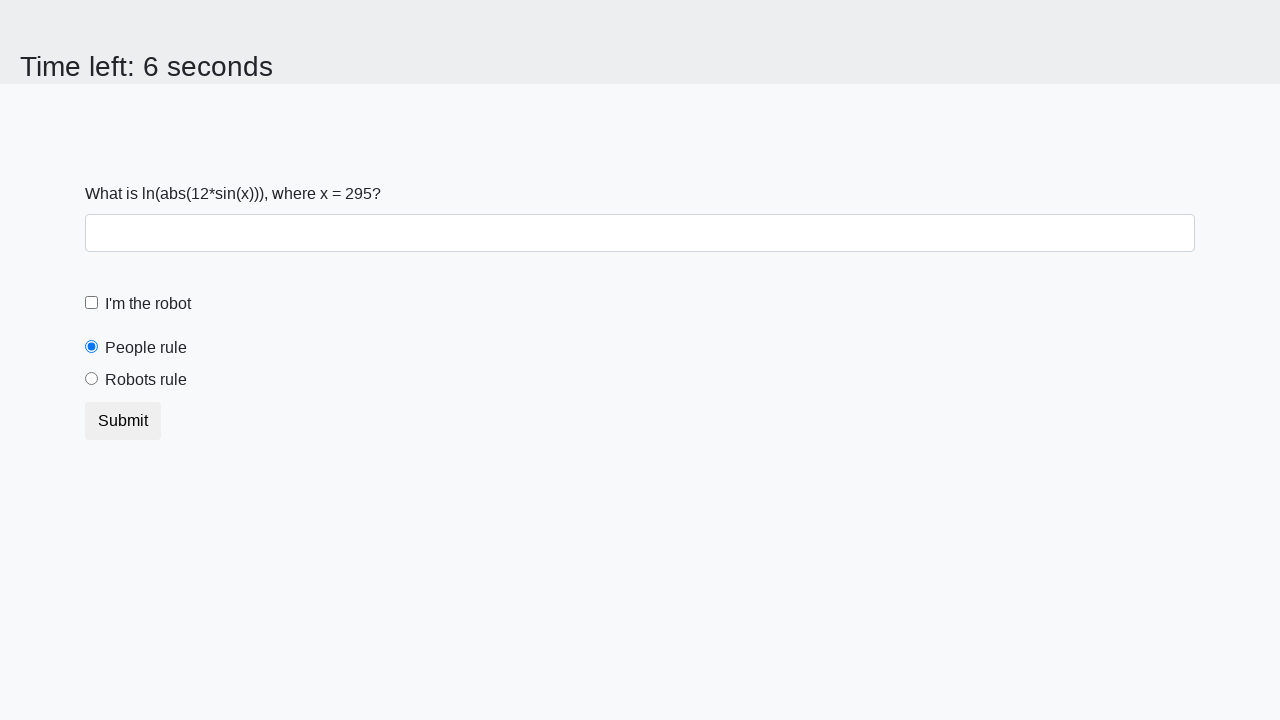

Filled answer field with calculated value: 1.2967478460406712 on #answer
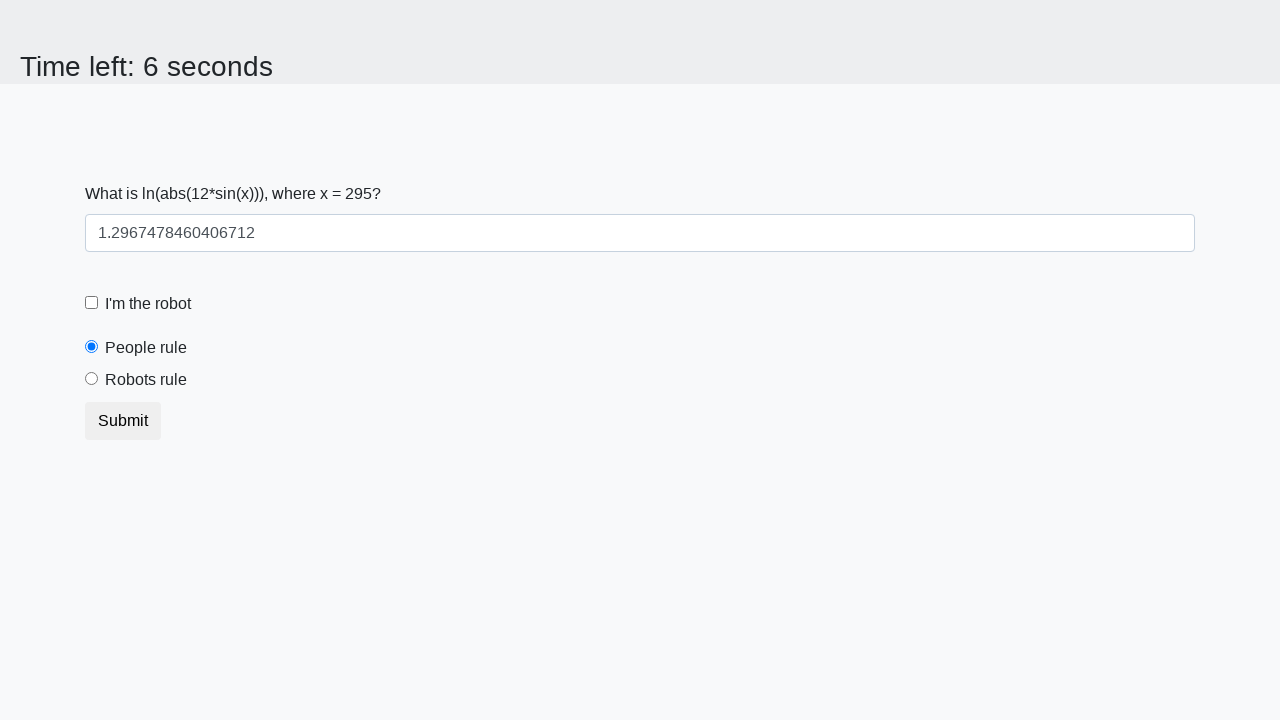

Checked the robot checkbox at (92, 303) on #robotCheckbox
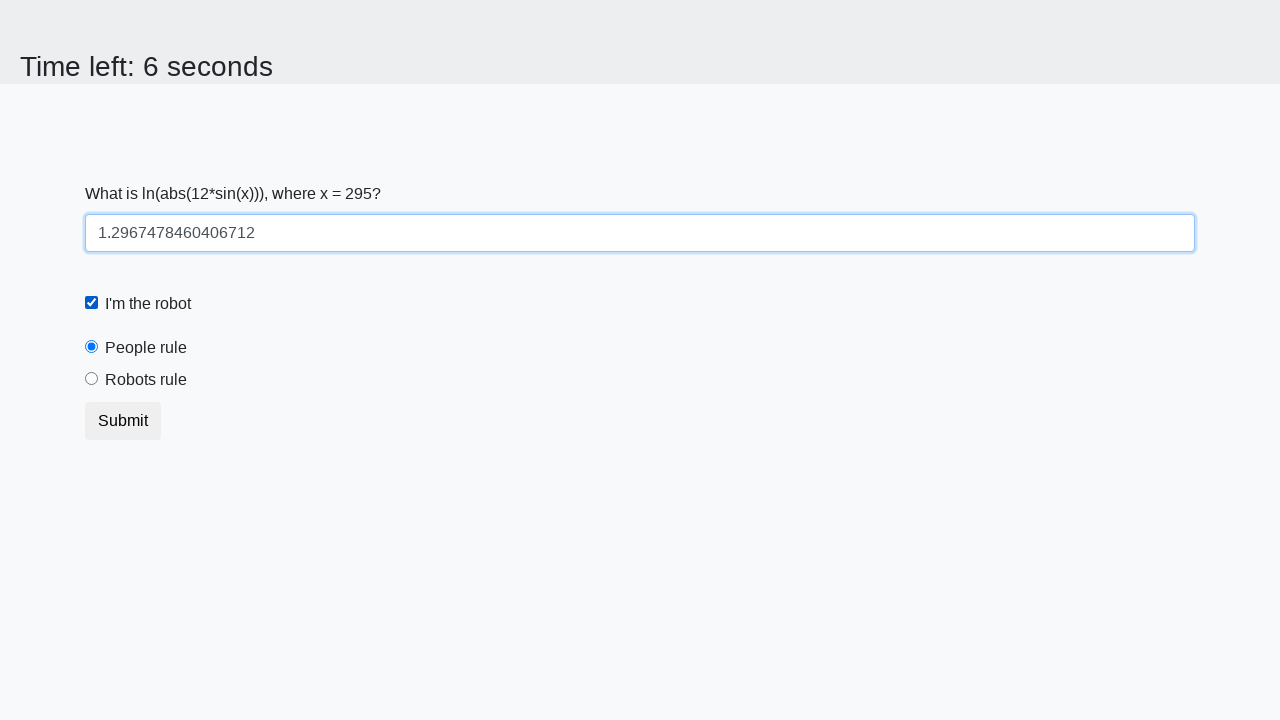

Clicked the robots rule checkbox at (92, 379) on #robotsRule
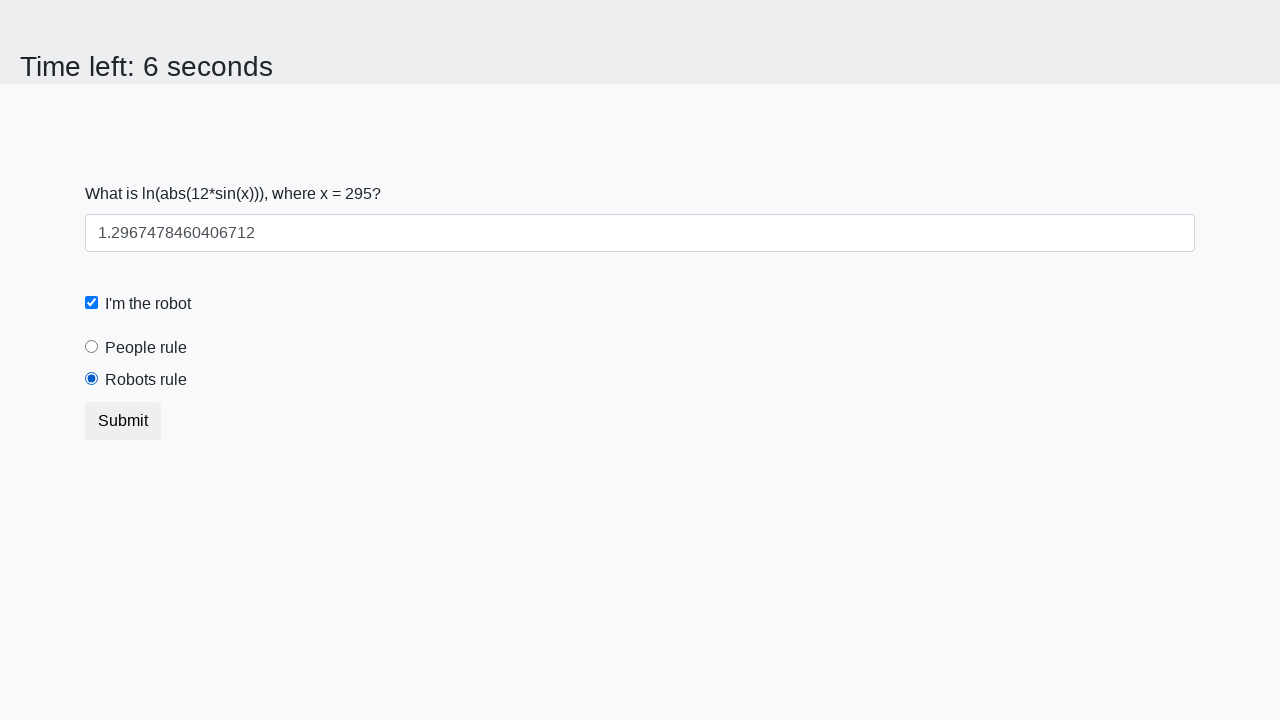

Submitted the form at (123, 421) on body > div > form > button
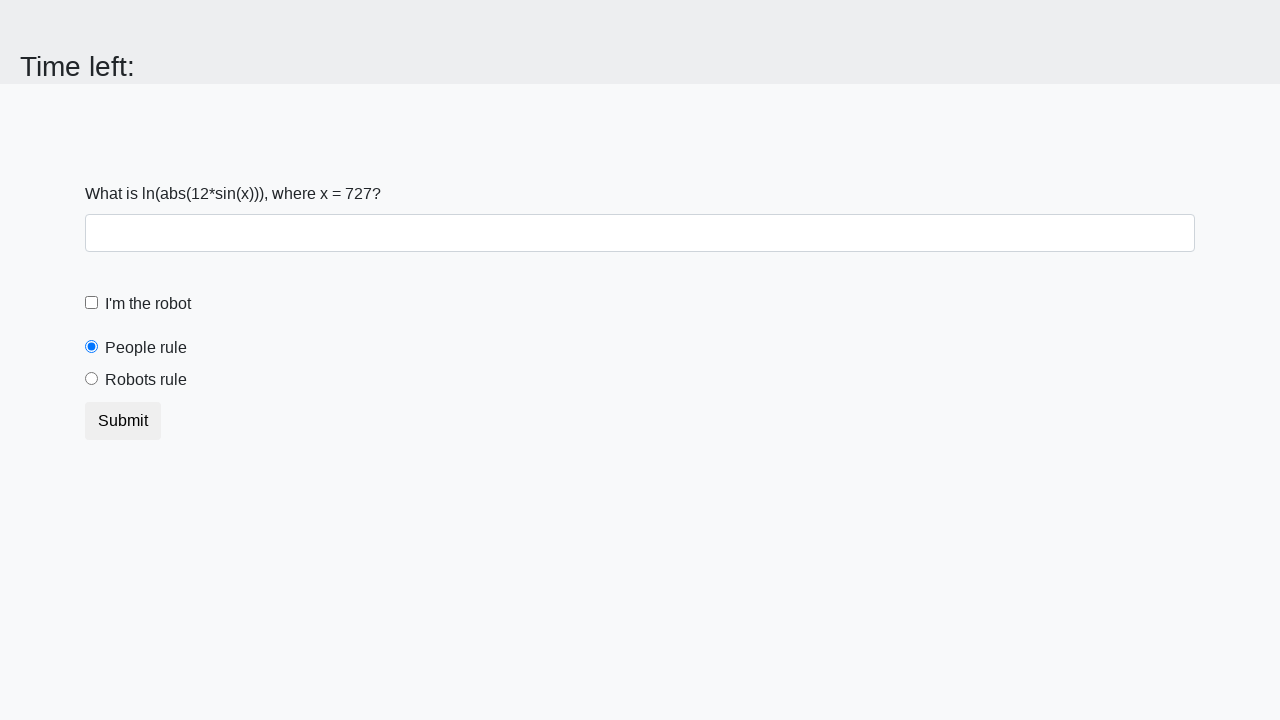

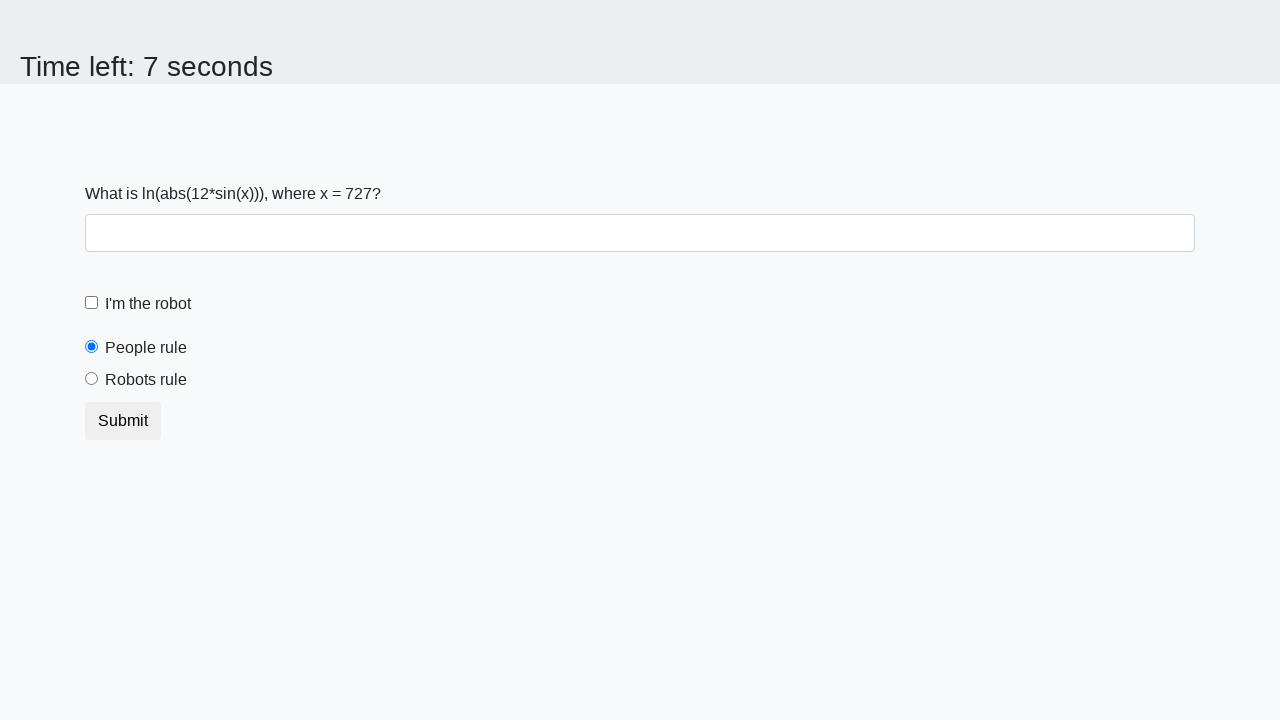